Tests a registration form by filling in first name, last name, and email fields, then submitting and verifying the success message.

Starting URL: http://suninjuly.github.io/registration2.html

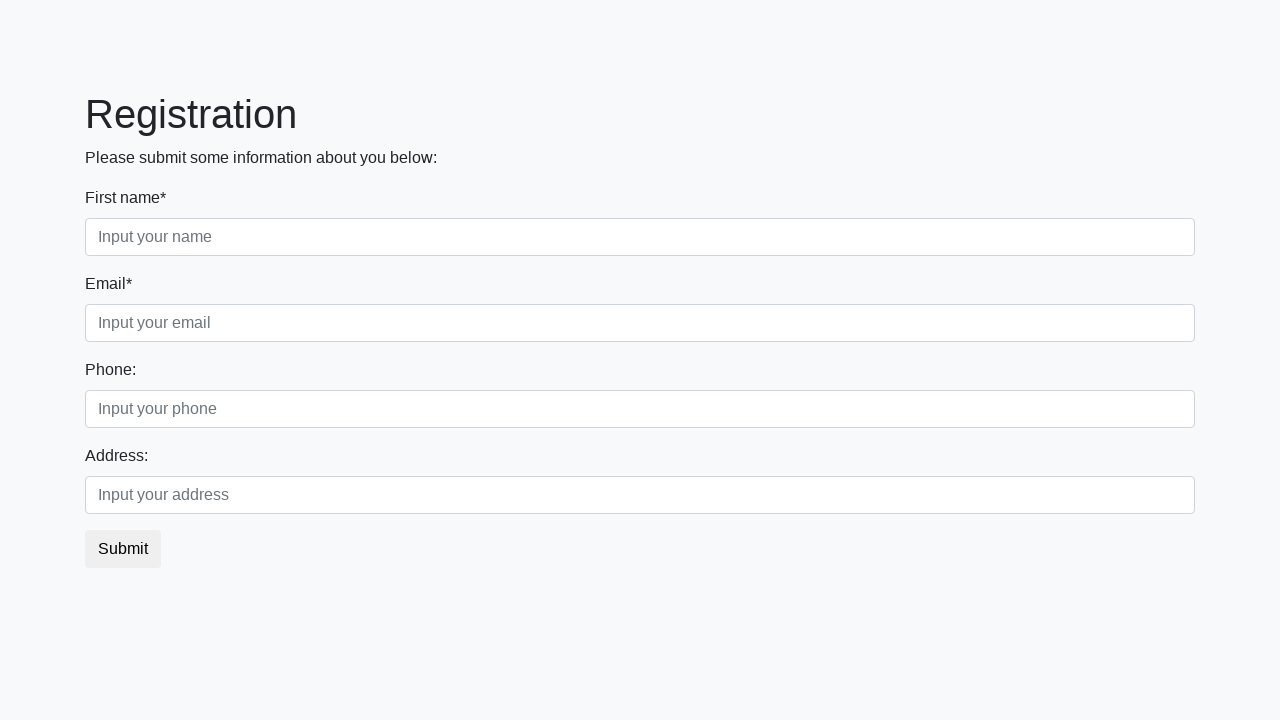

Filled first name field with 'Ivan' on .first
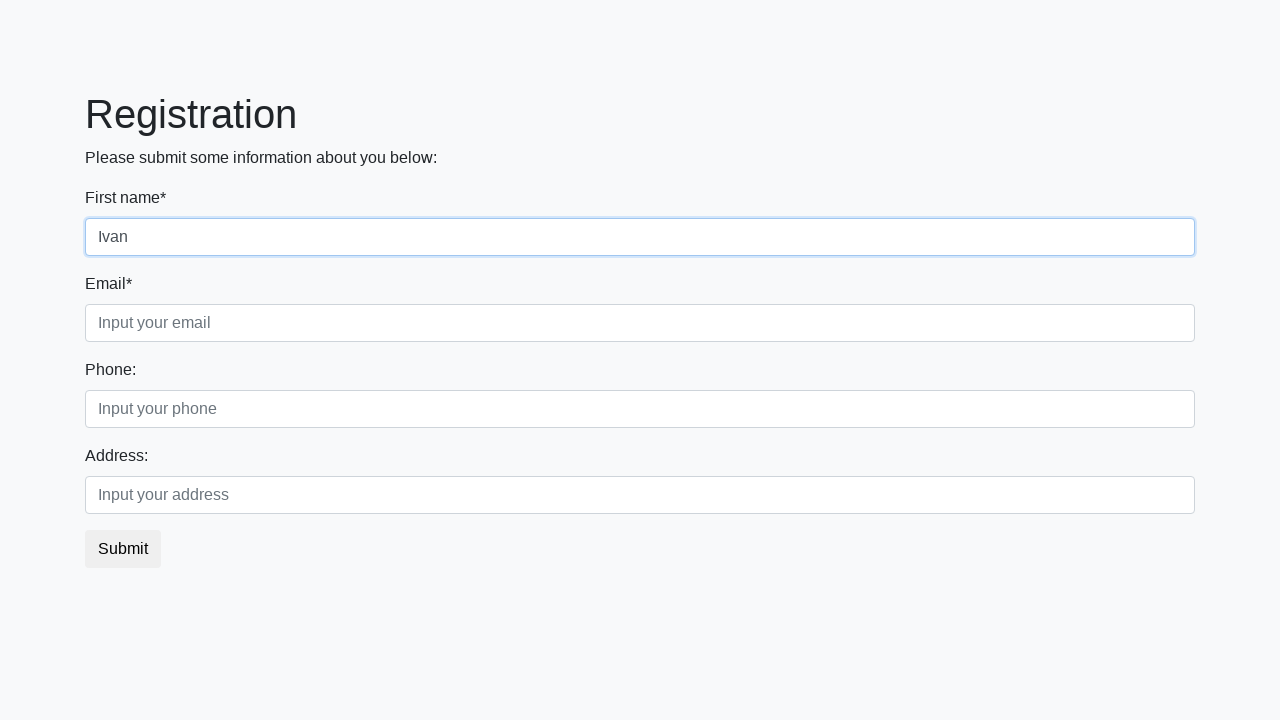

Filled last name field with 'Martinov' on .second
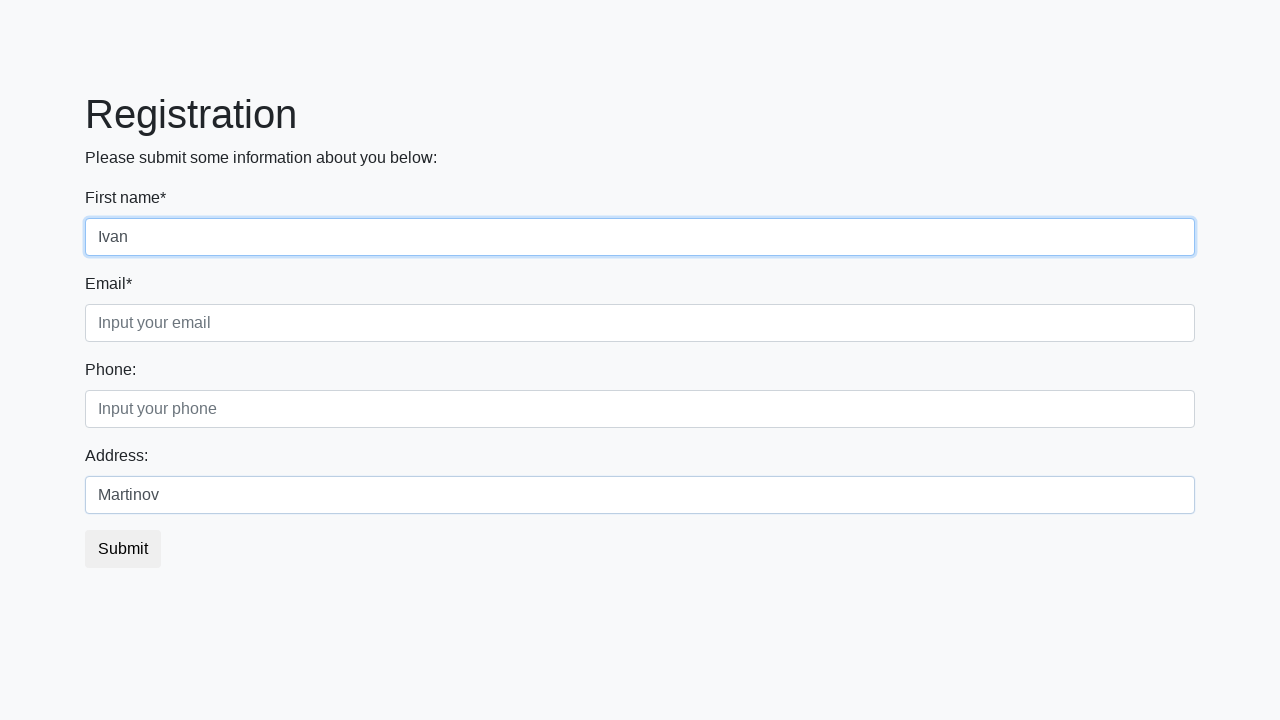

Filled email field with 'mail@mail.com' on .third
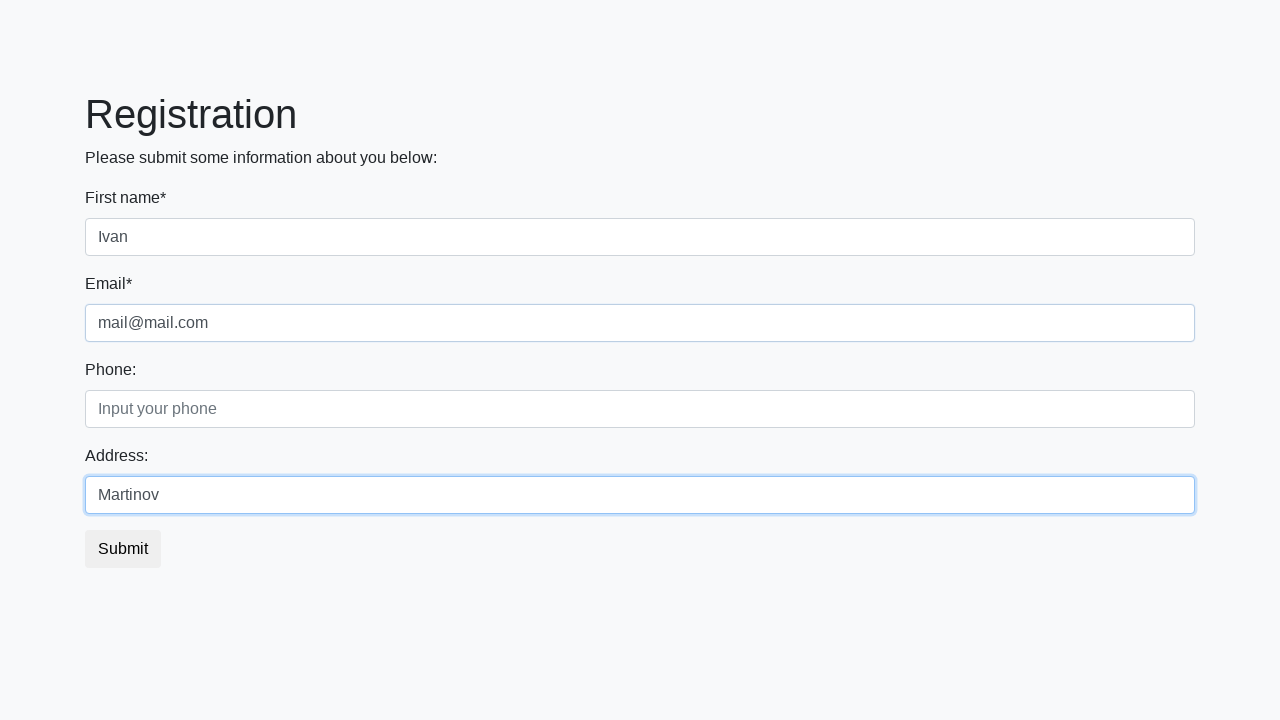

Clicked submit button at (123, 549) on .btn
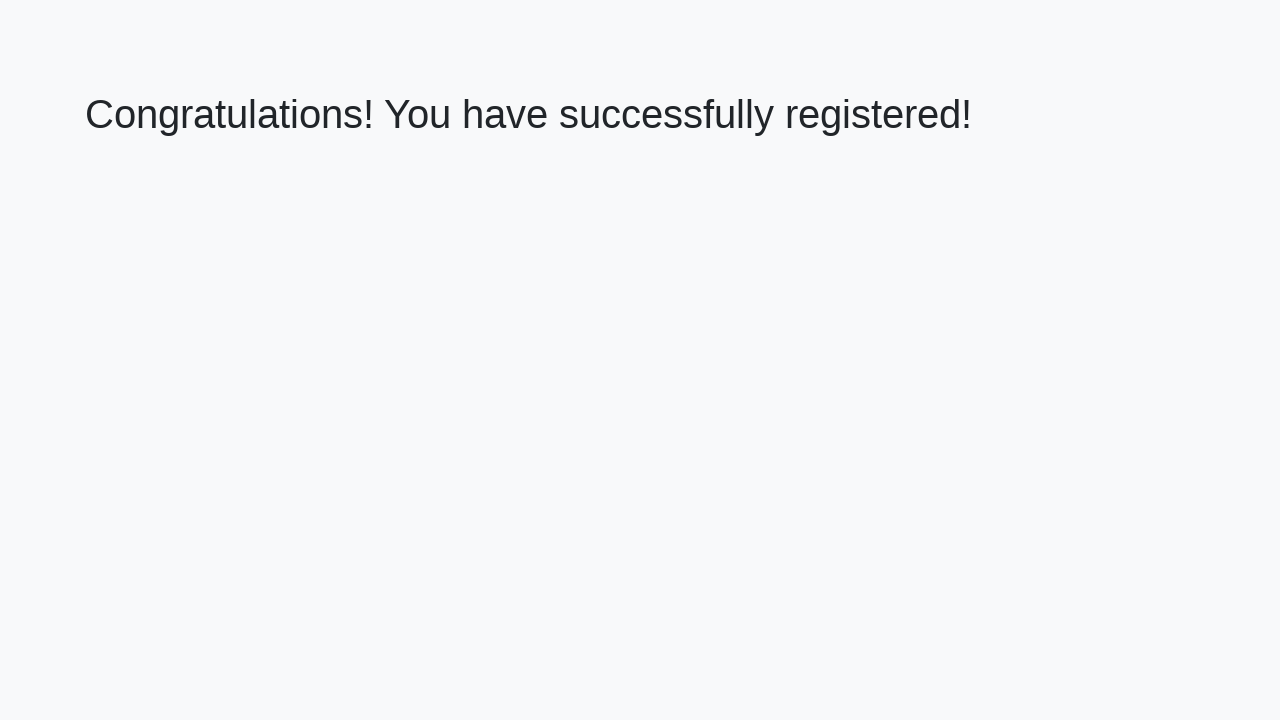

Success message header loaded
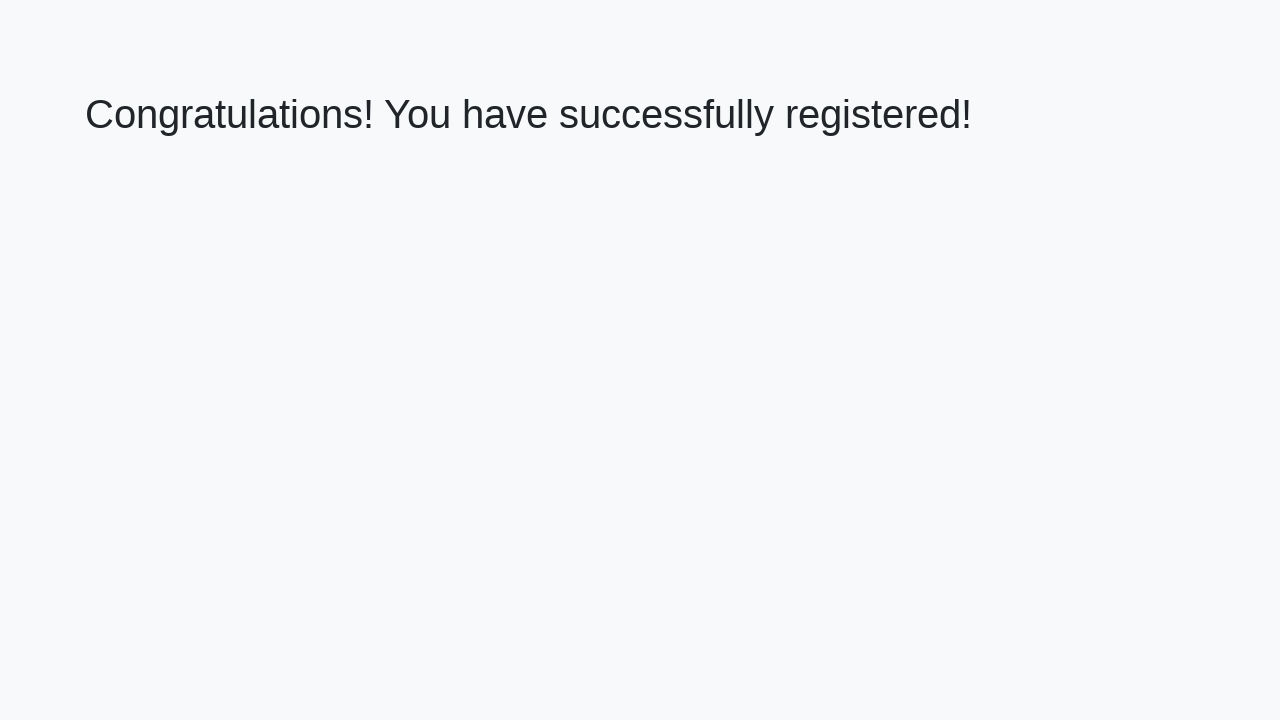

Retrieved success message text
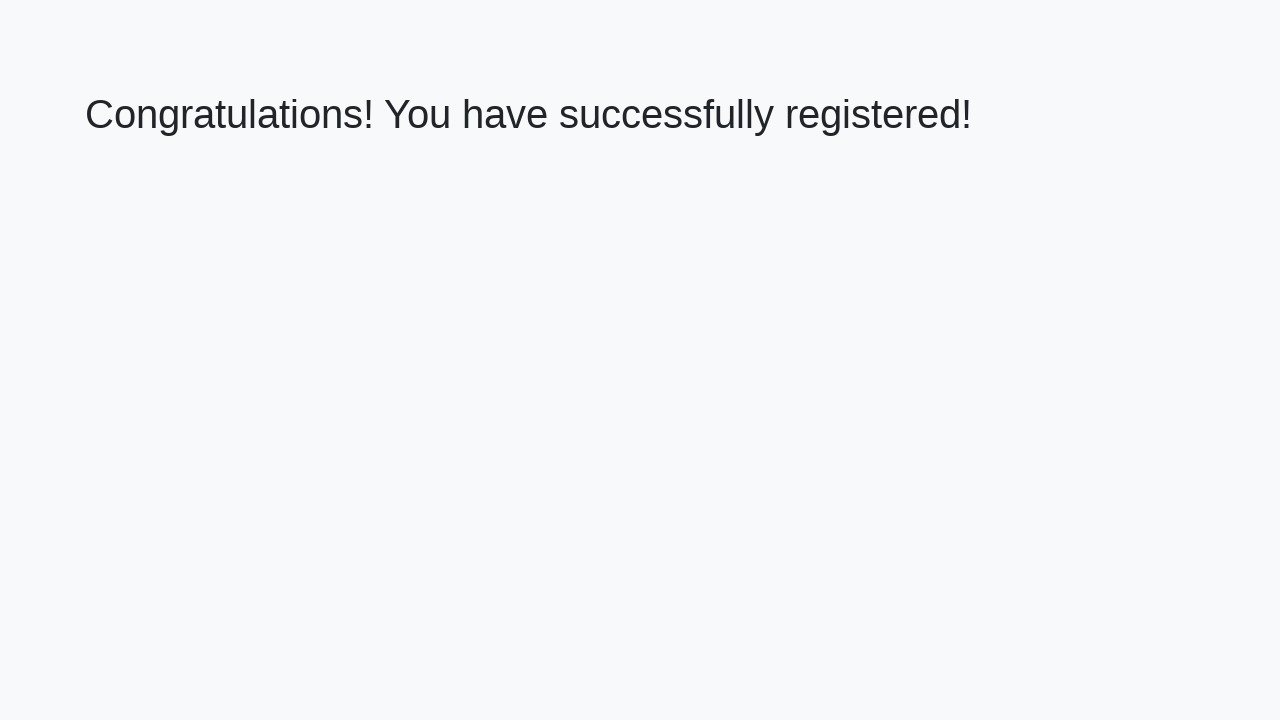

Verified success message: 'Congratulations! You have successfully registered!'
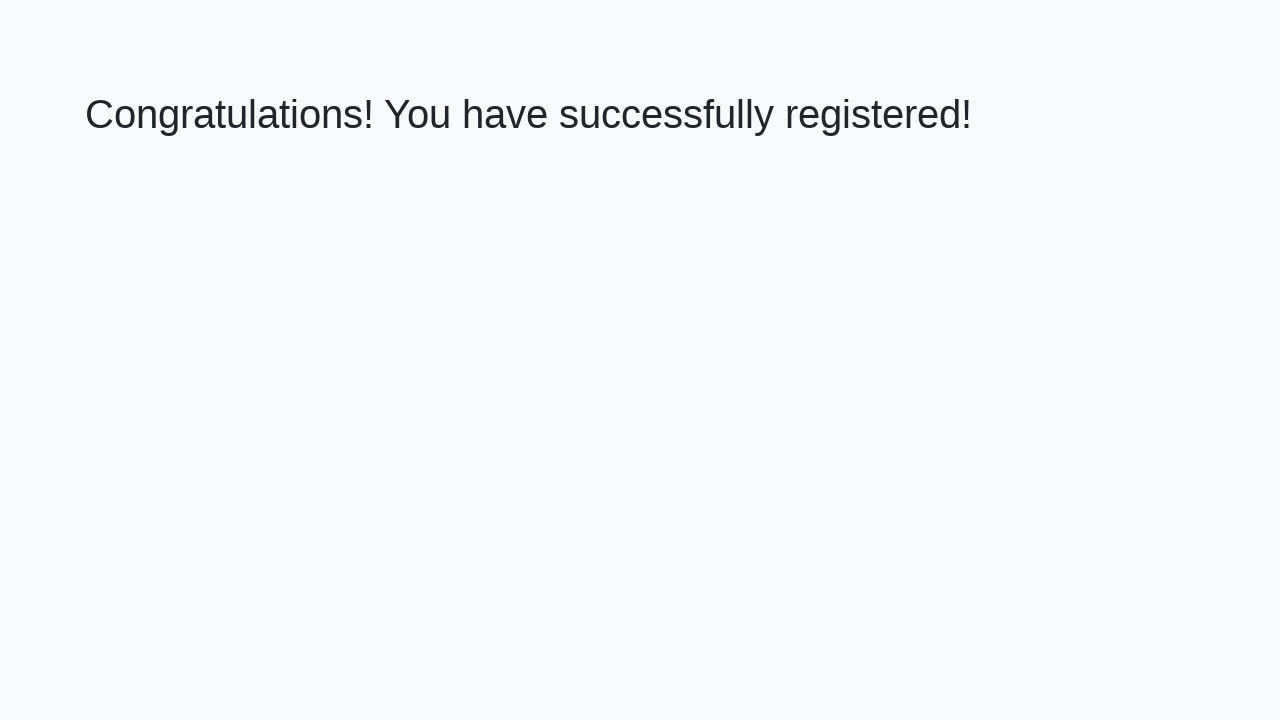

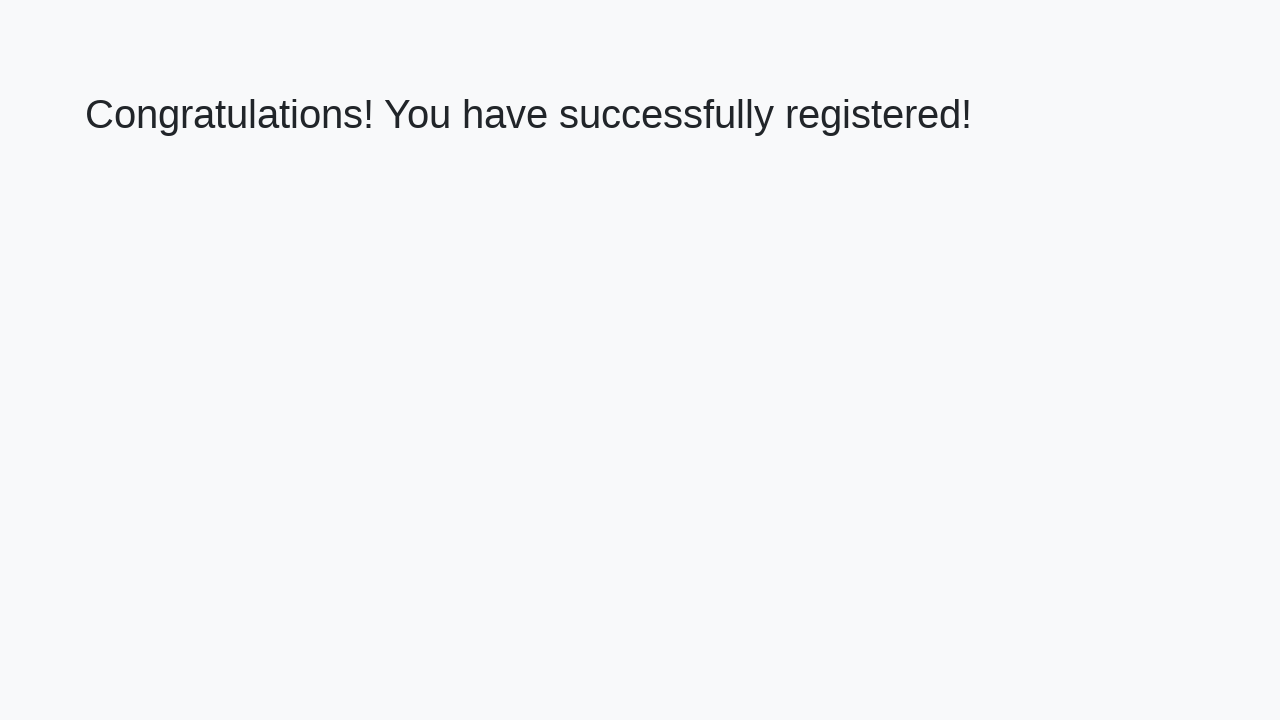